Tests text box functionality on DemoQA by filling a form control input field with sample text

Starting URL: https://demoqa.com/text-box

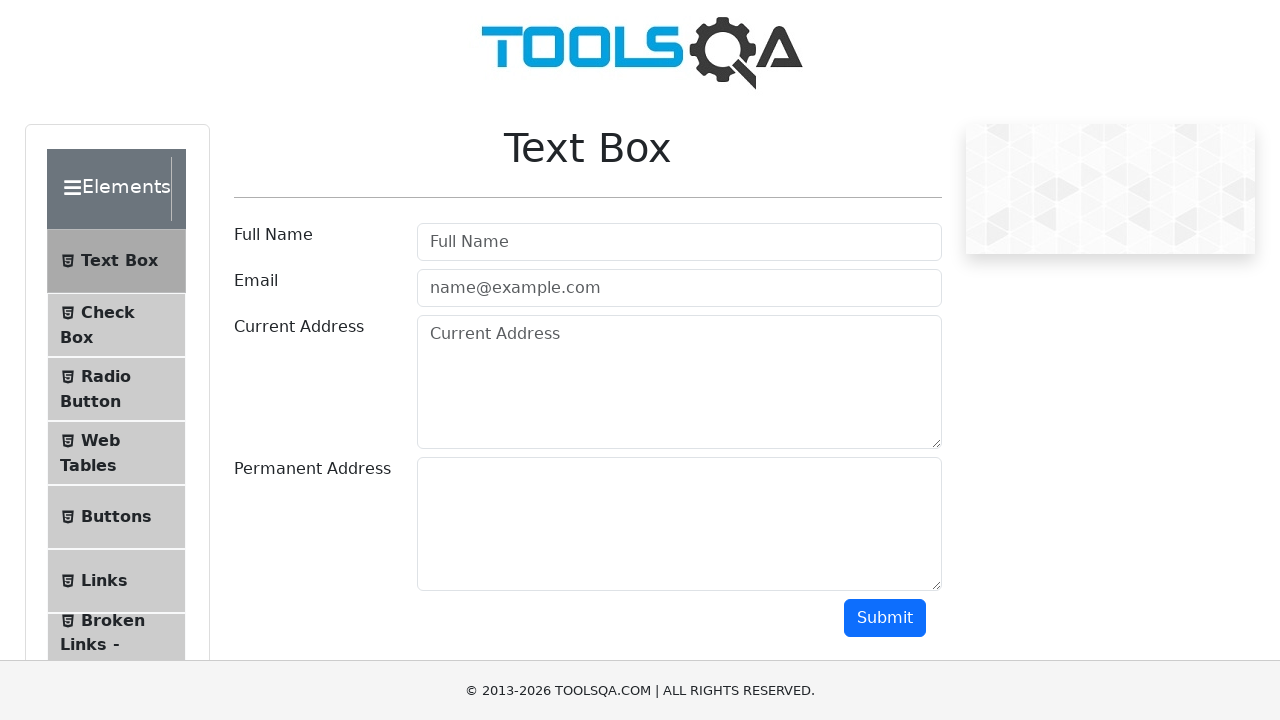

Filled text box with sample text 'John Anderson' on .form-control
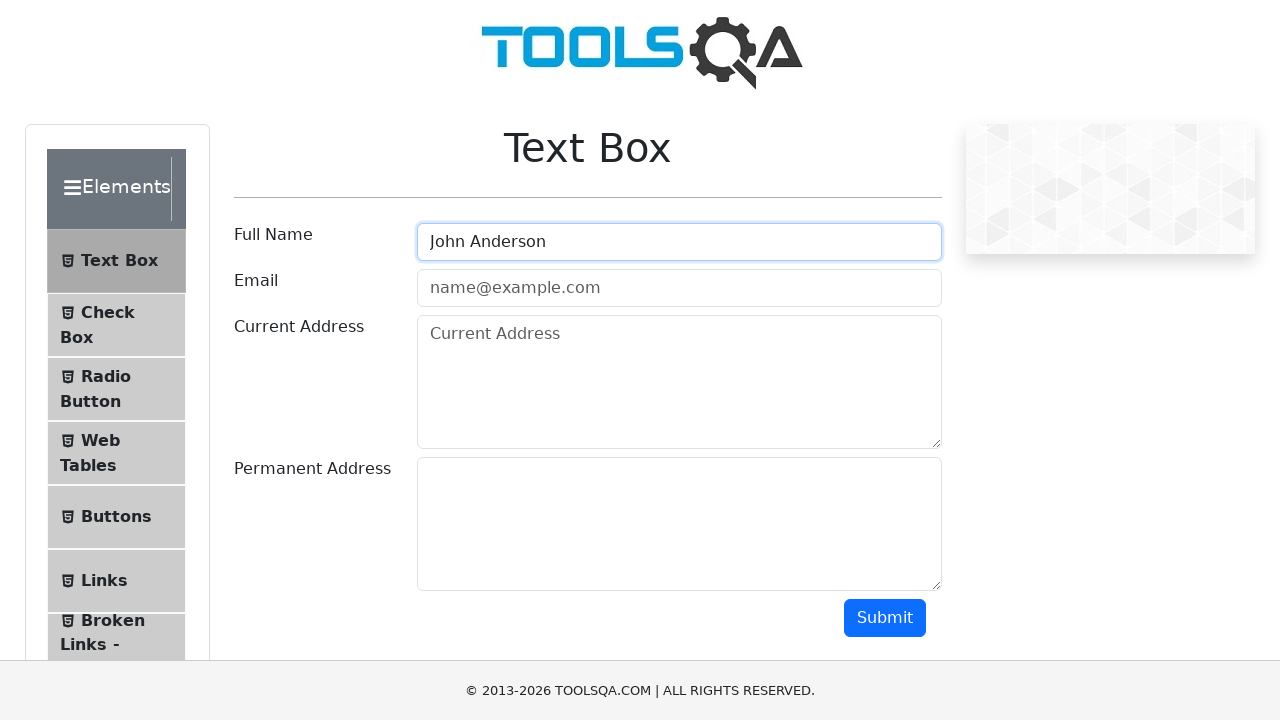

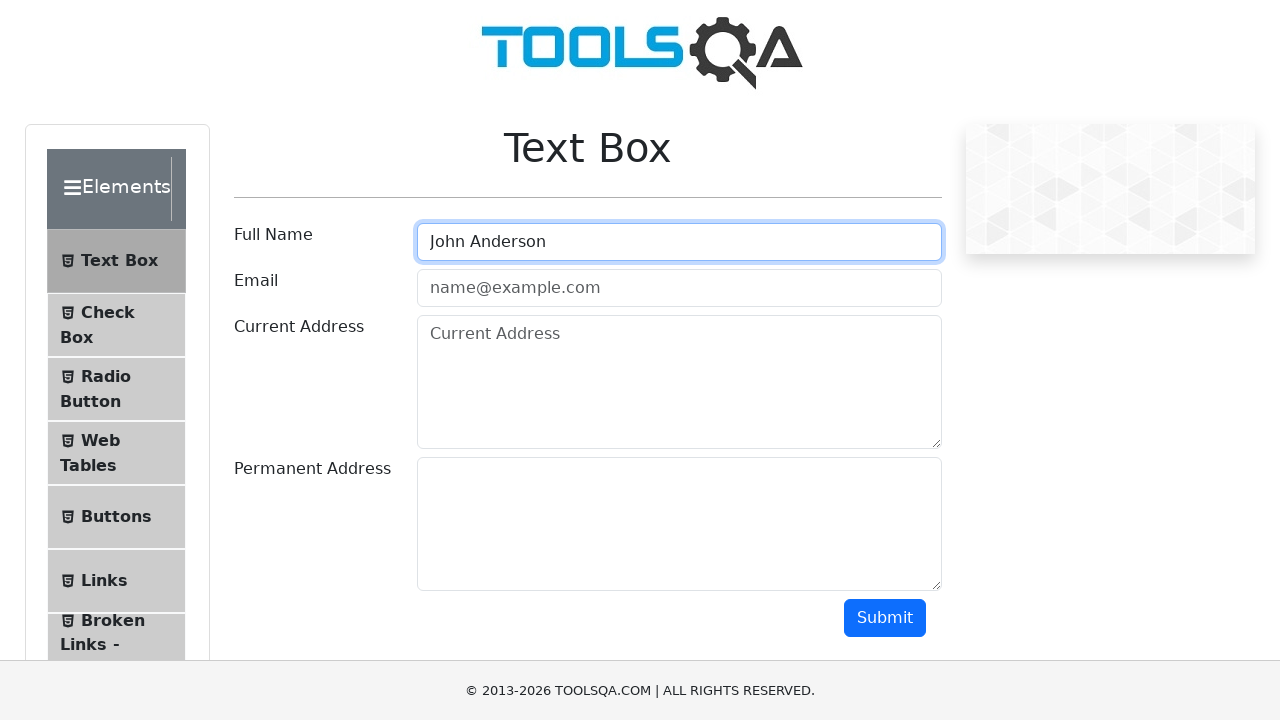